Navigates to Elements page, then clicks on Buttons and verifies the page title

Starting URL: https://demoqa.com

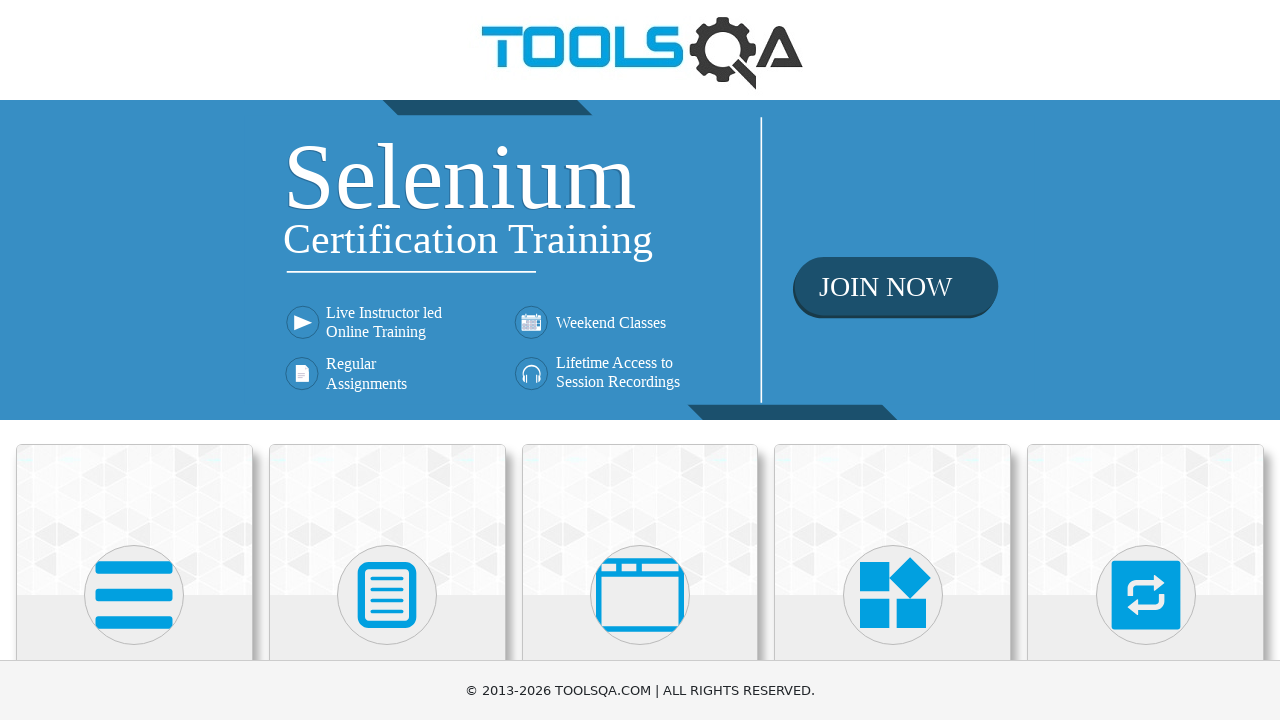

Scrolled to the first card element on the page
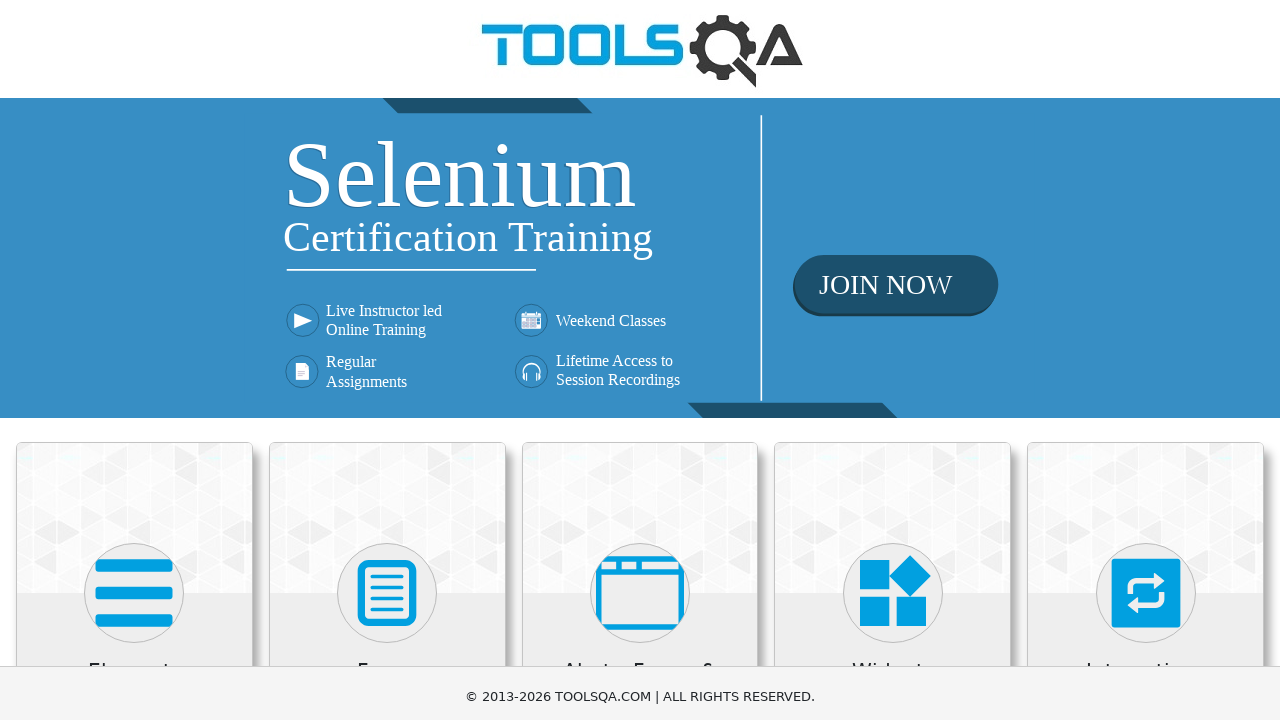

Clicked on the Elements card at (134, 200) on .card >> nth=0
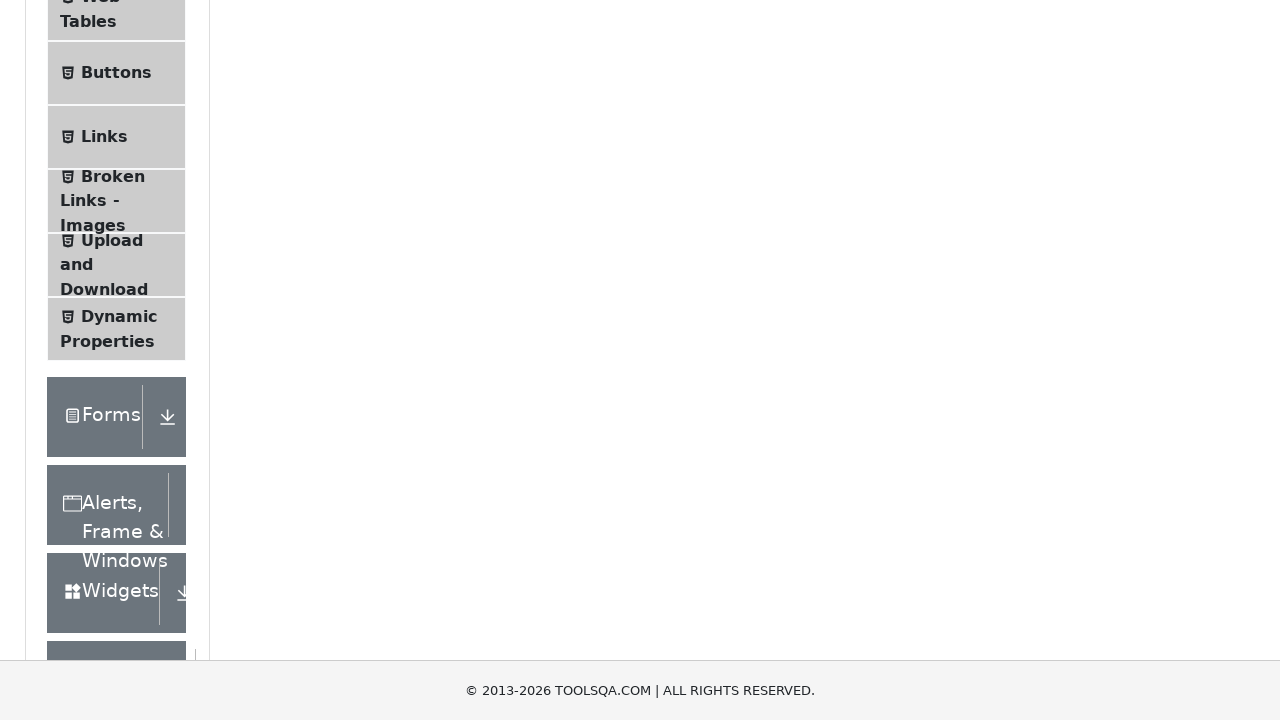

Clicked on Buttons menu item at (116, 73) on text=Buttons
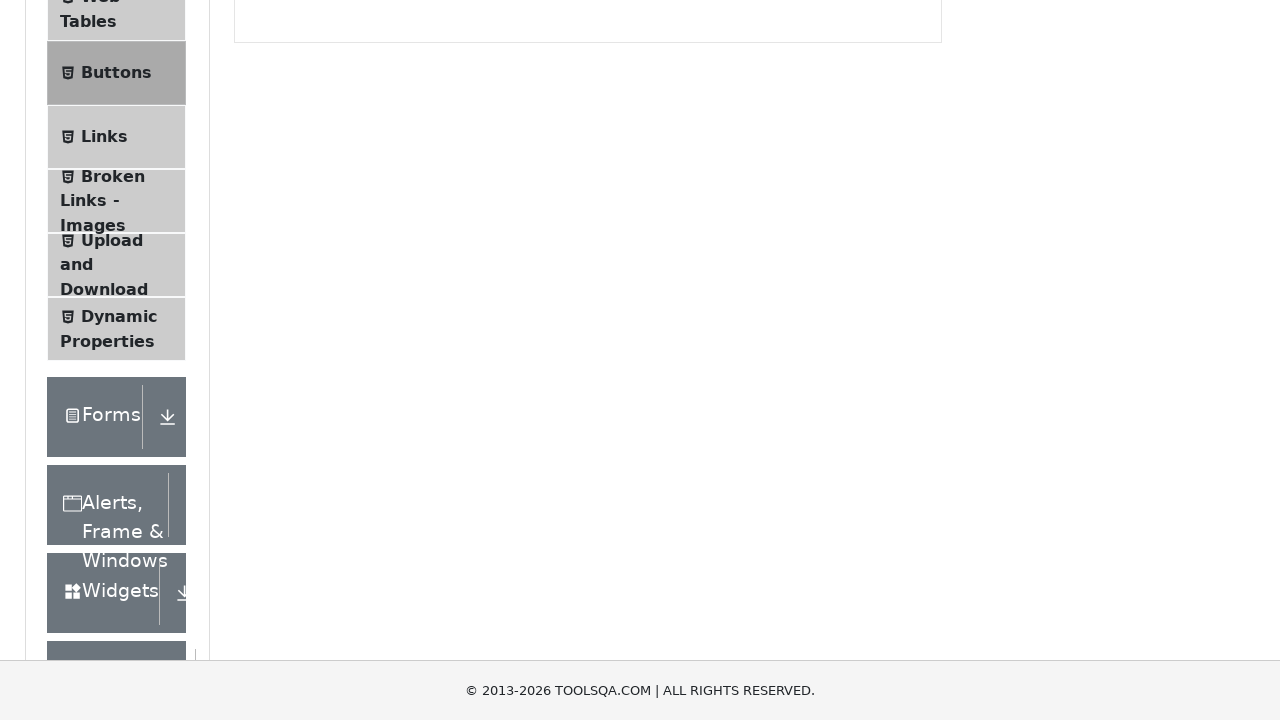

Verified that Buttons page loaded successfully
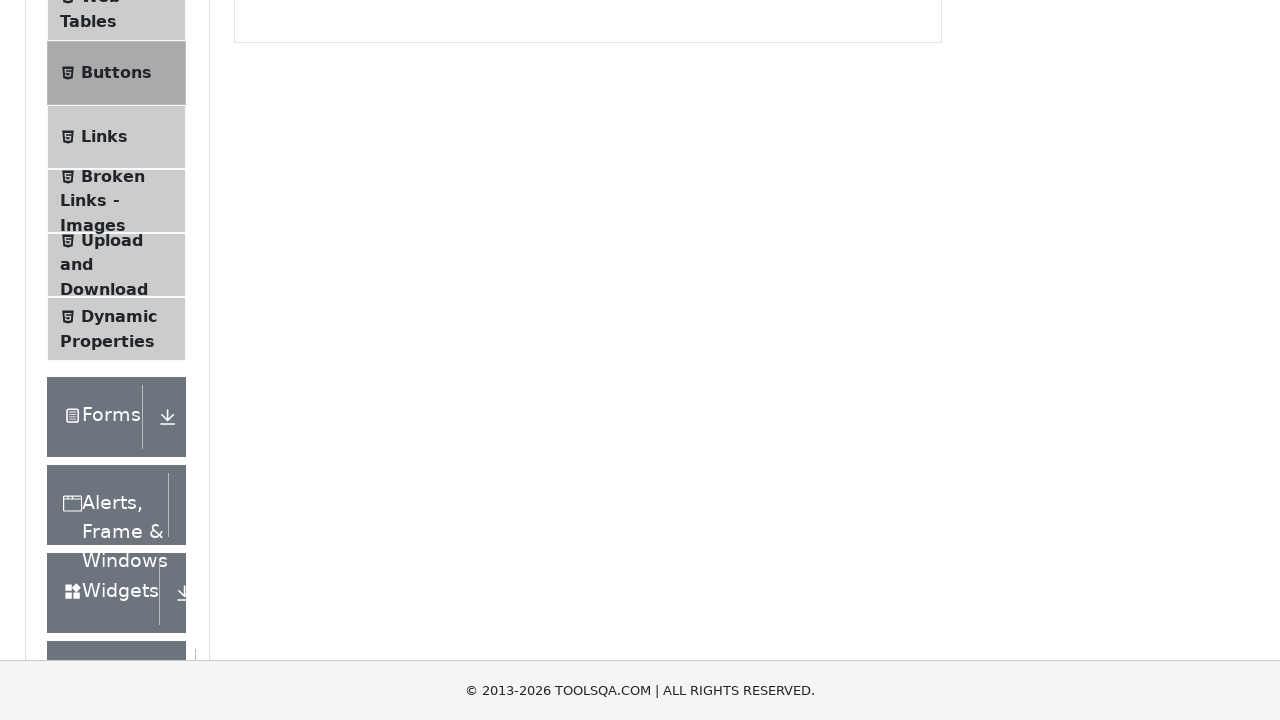

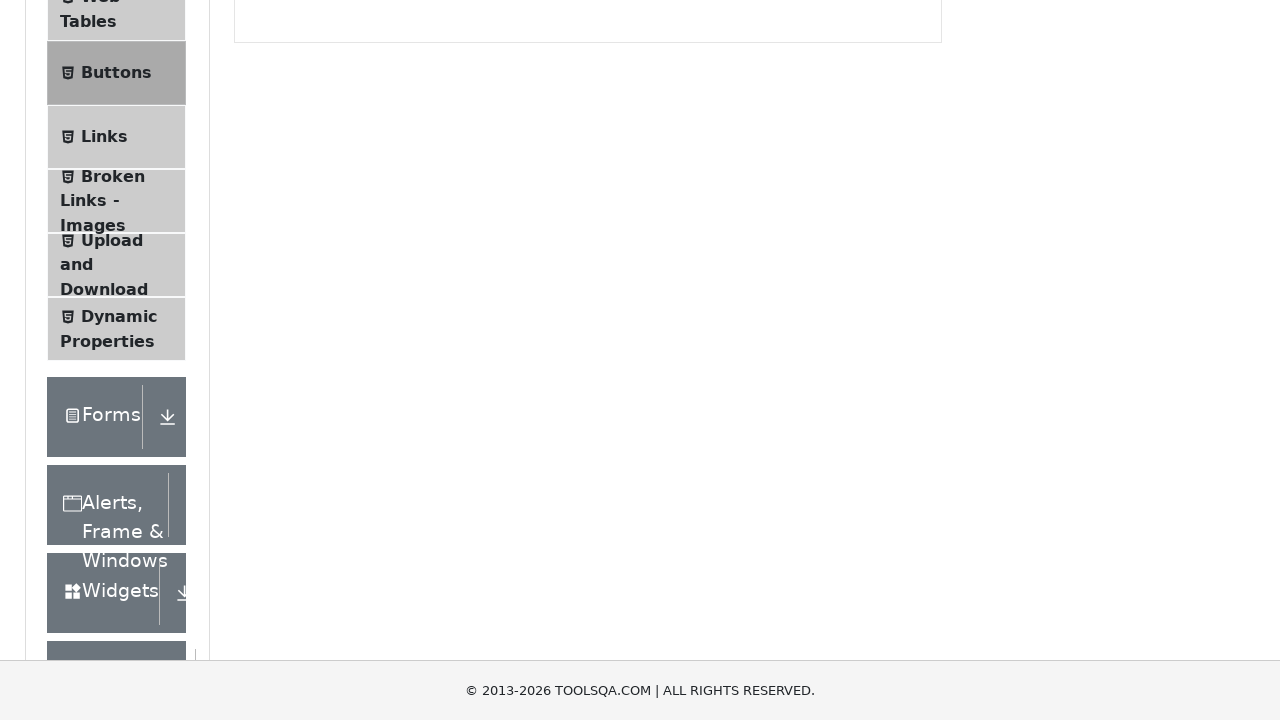